Navigates to Myntra e-commerce website and sets the browser window to fullscreen mode

Starting URL: https://www.myntra.com/

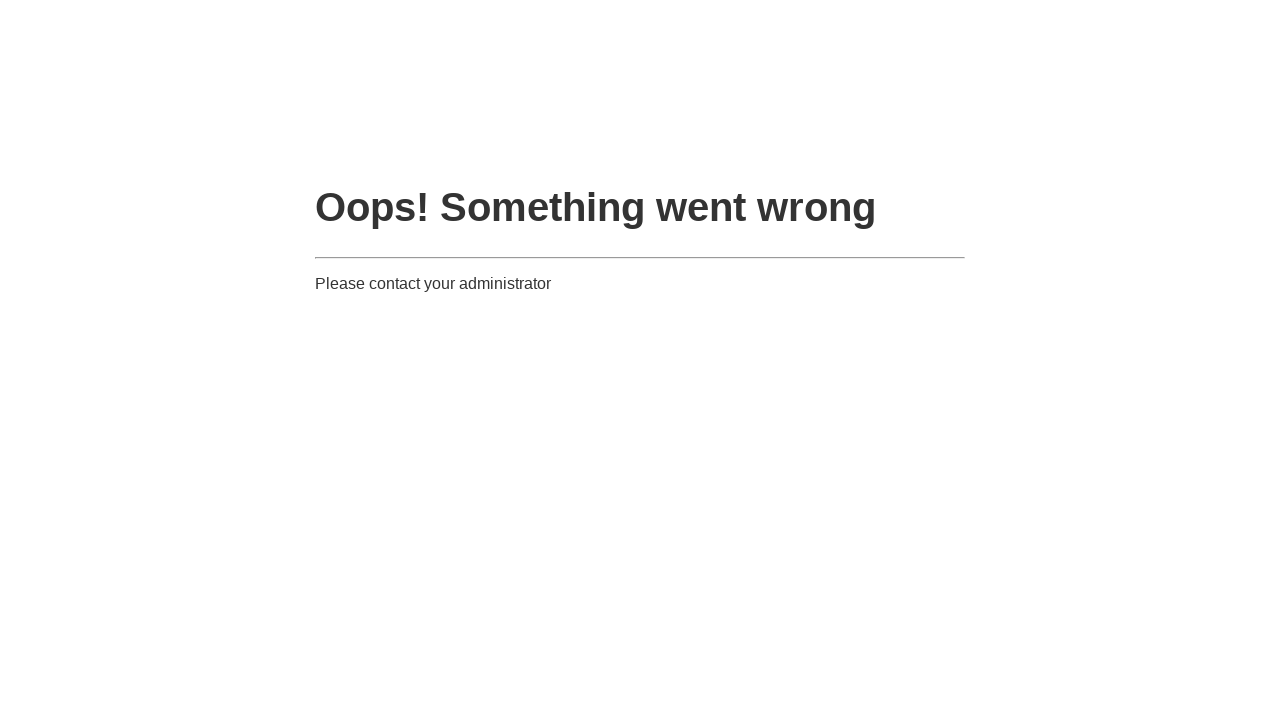

Set browser viewport to fullscreen mode (1920x1080)
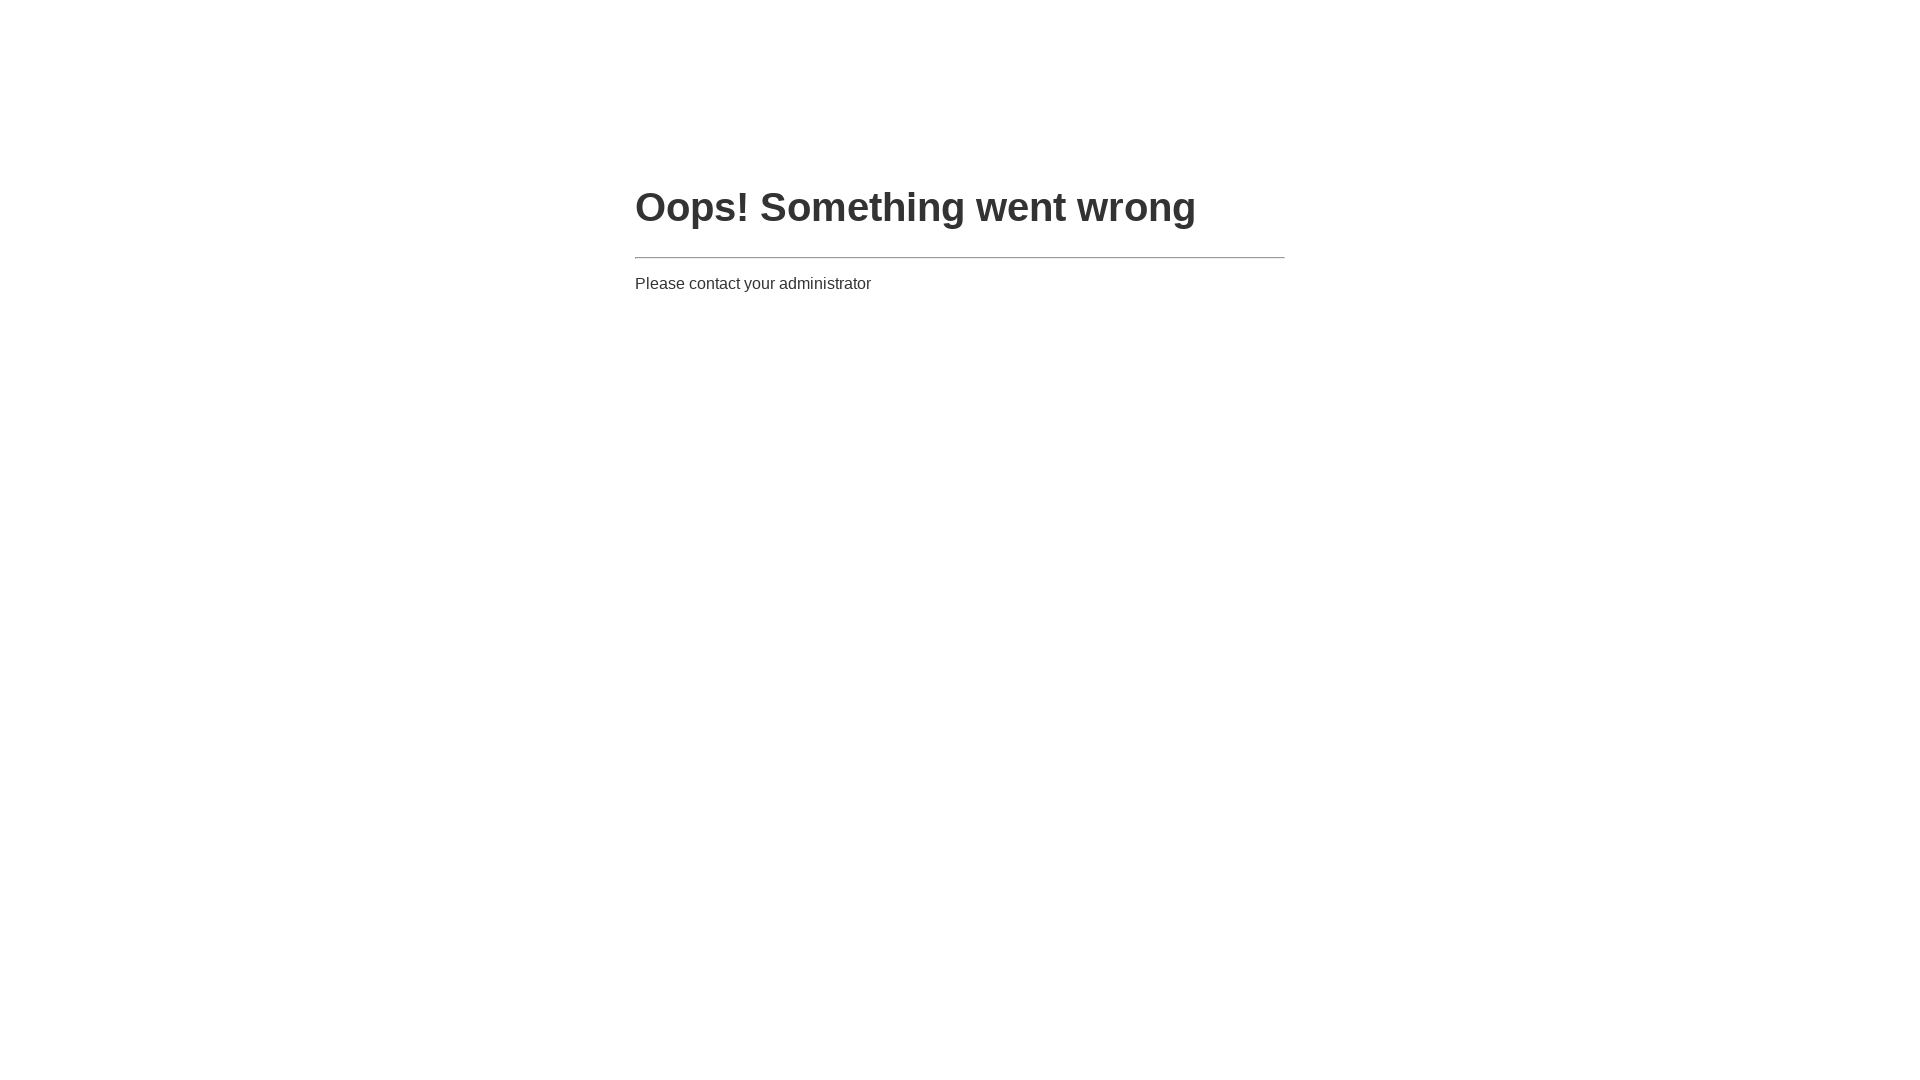

Myntra homepage loaded and DOM content is ready
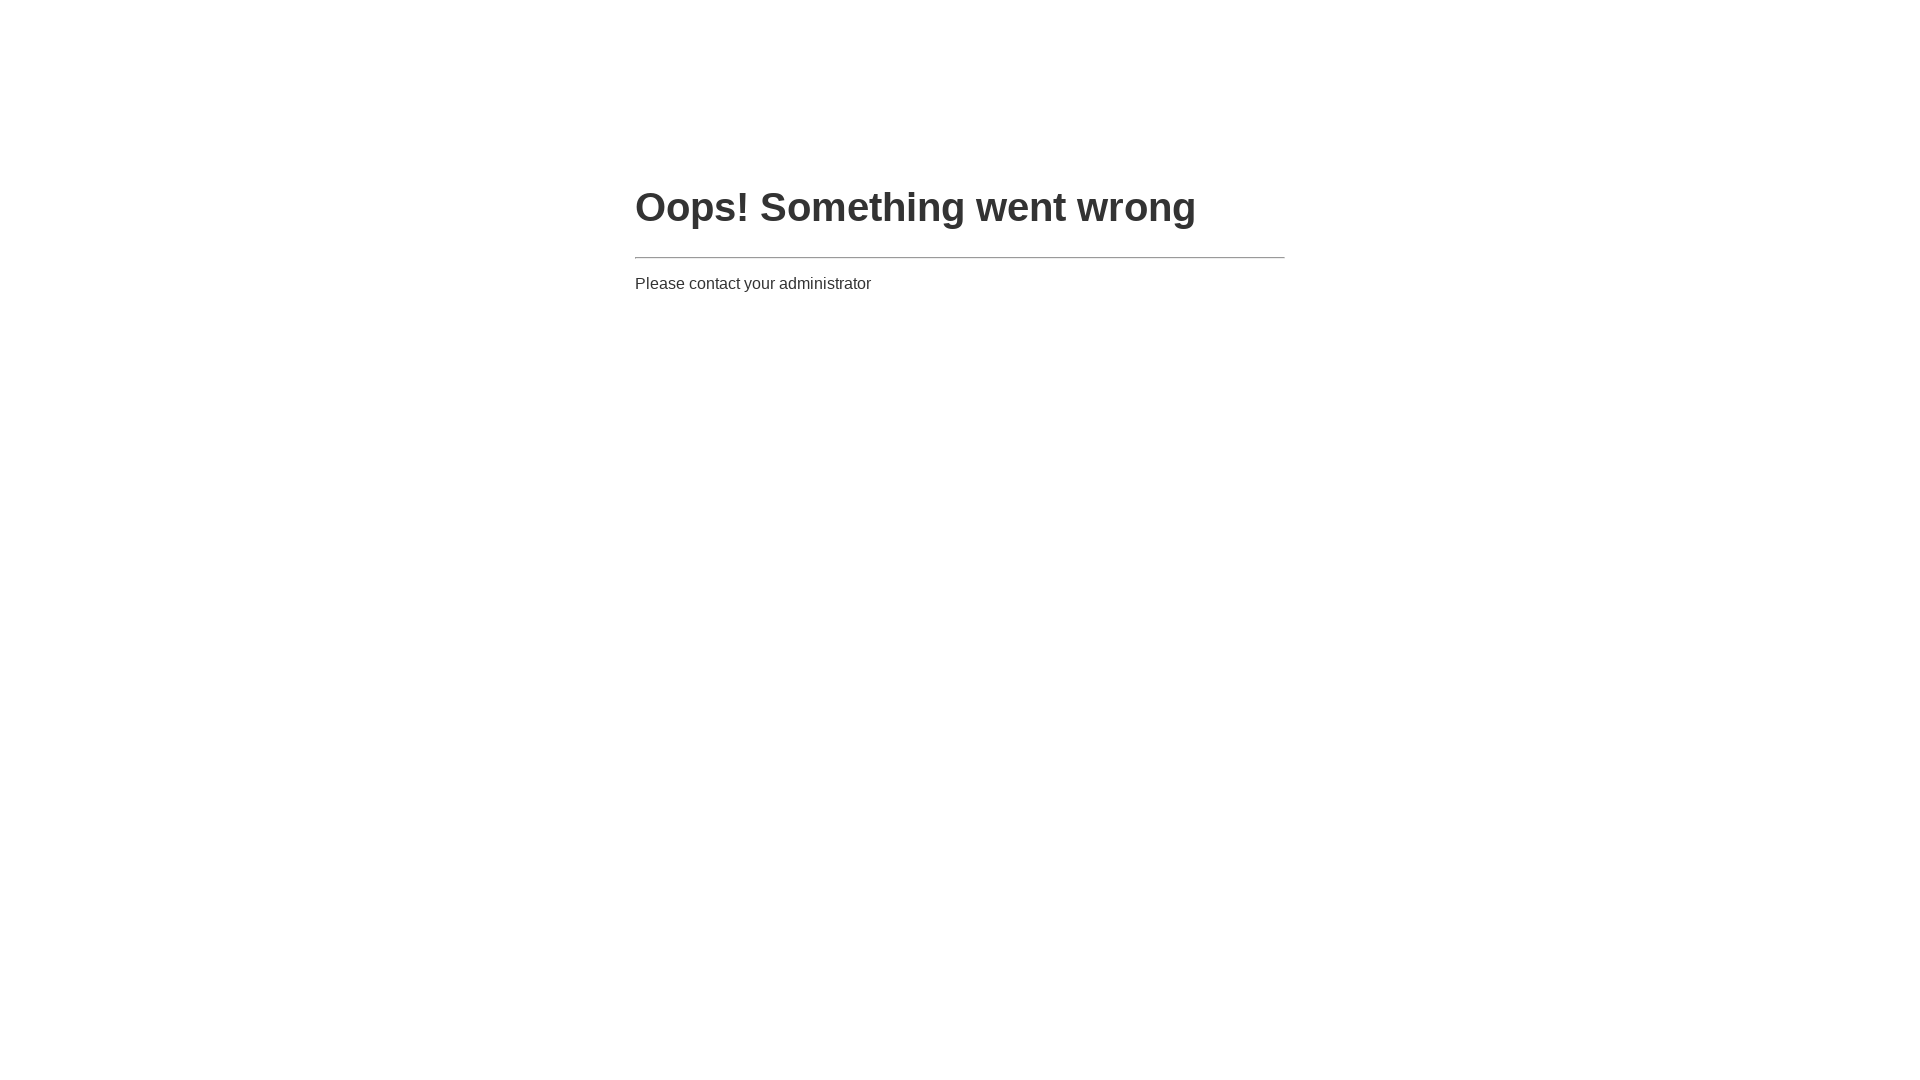

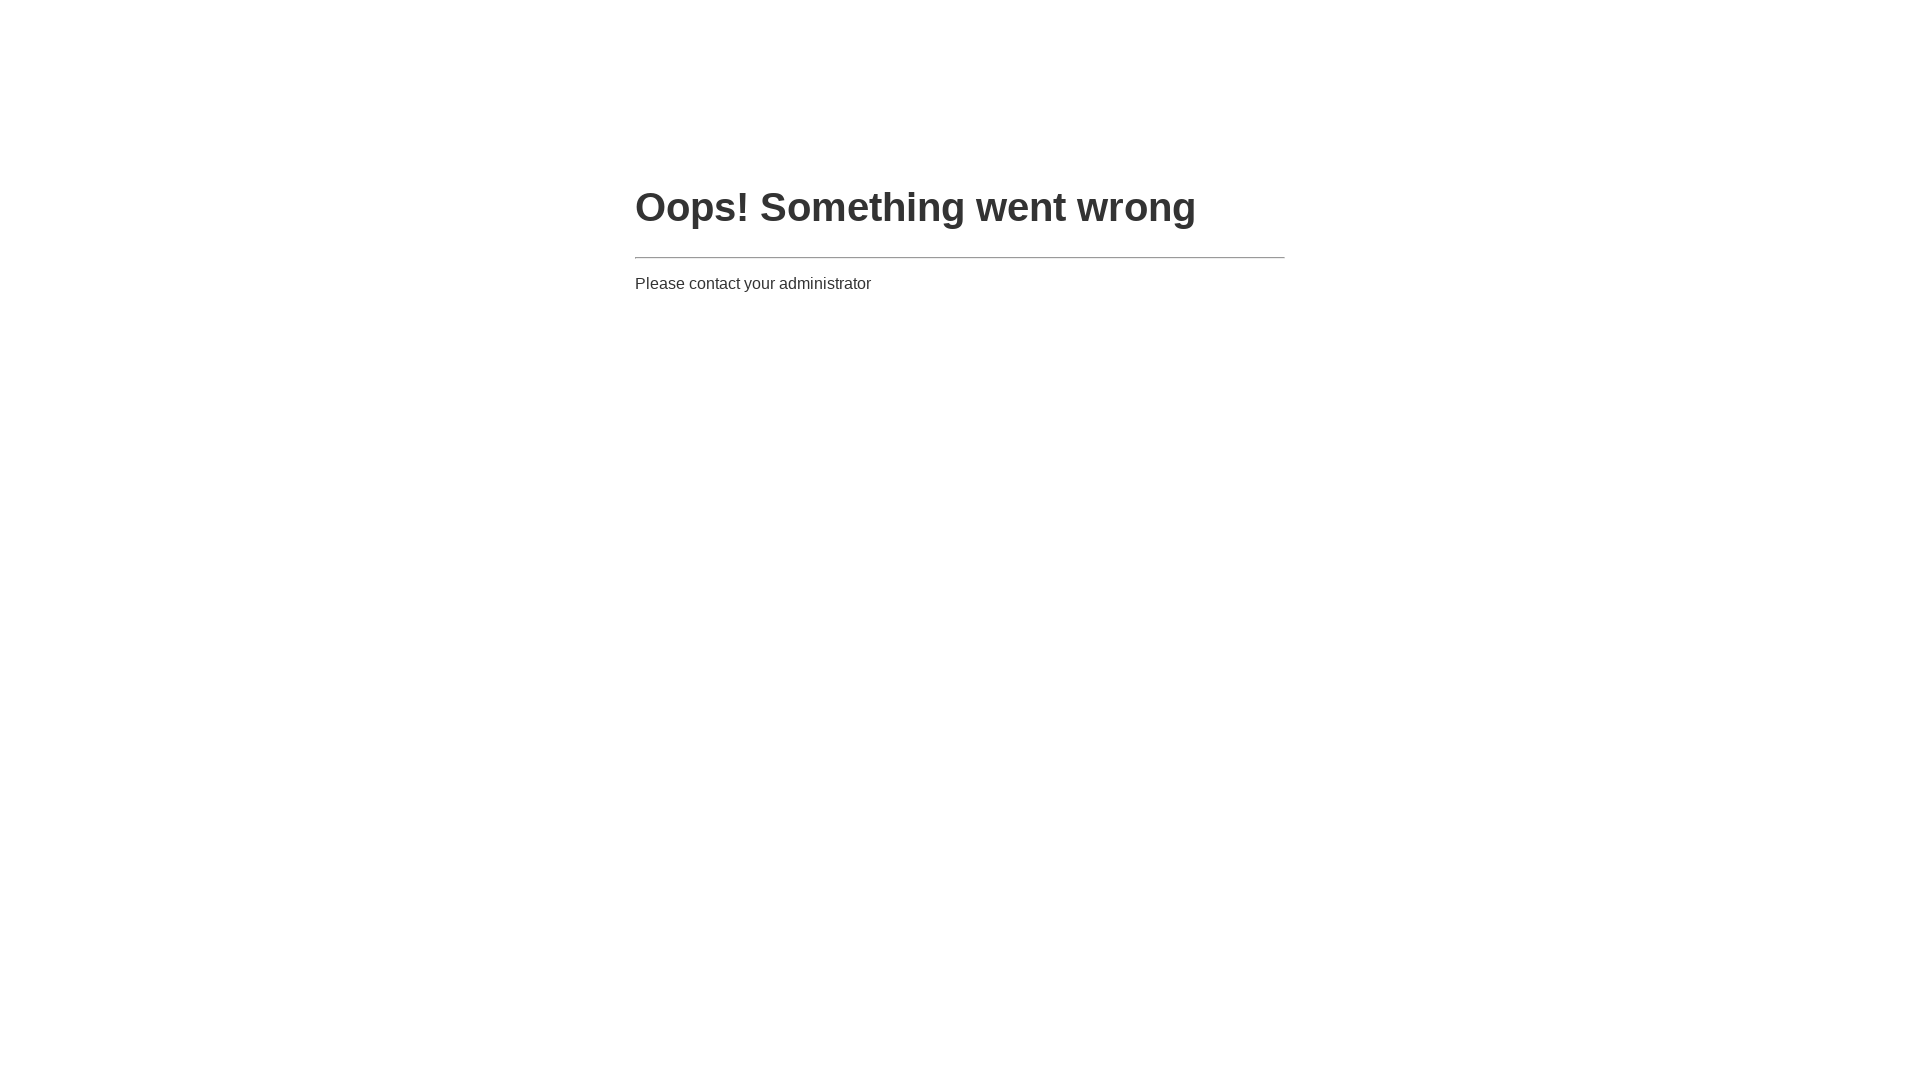